Tests form interaction on an Angular practice page by clicking on a date input field and a checkbox using relative element positioning, demonstrating navigation between form elements.

Starting URL: https://rahulshettyacademy.com/angularpractice/

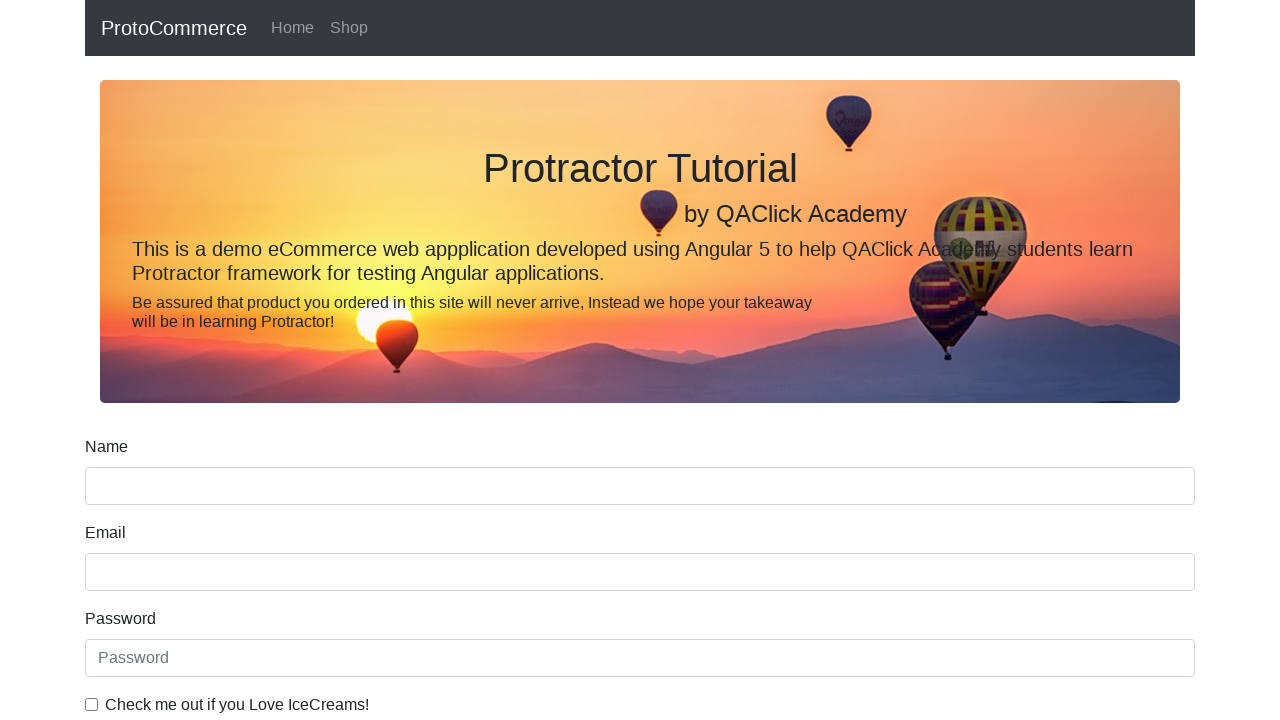

Located the name input field using relative positioning
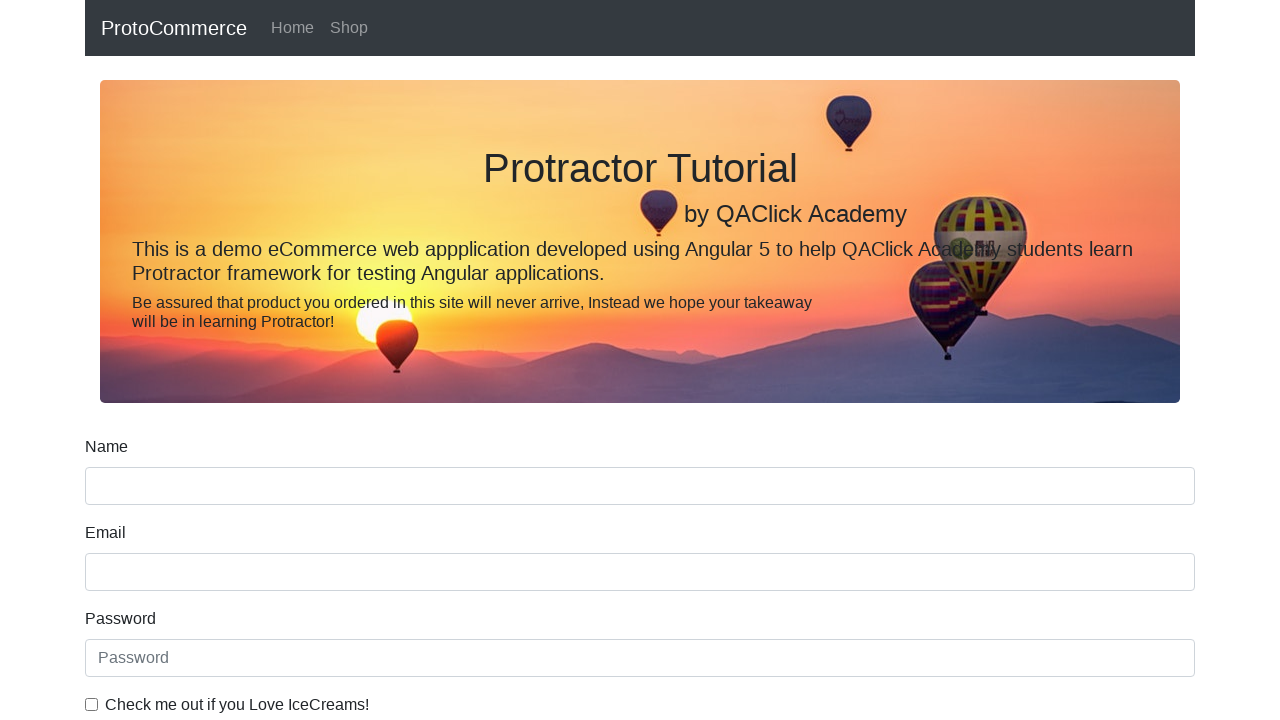

Located the label above the name input field
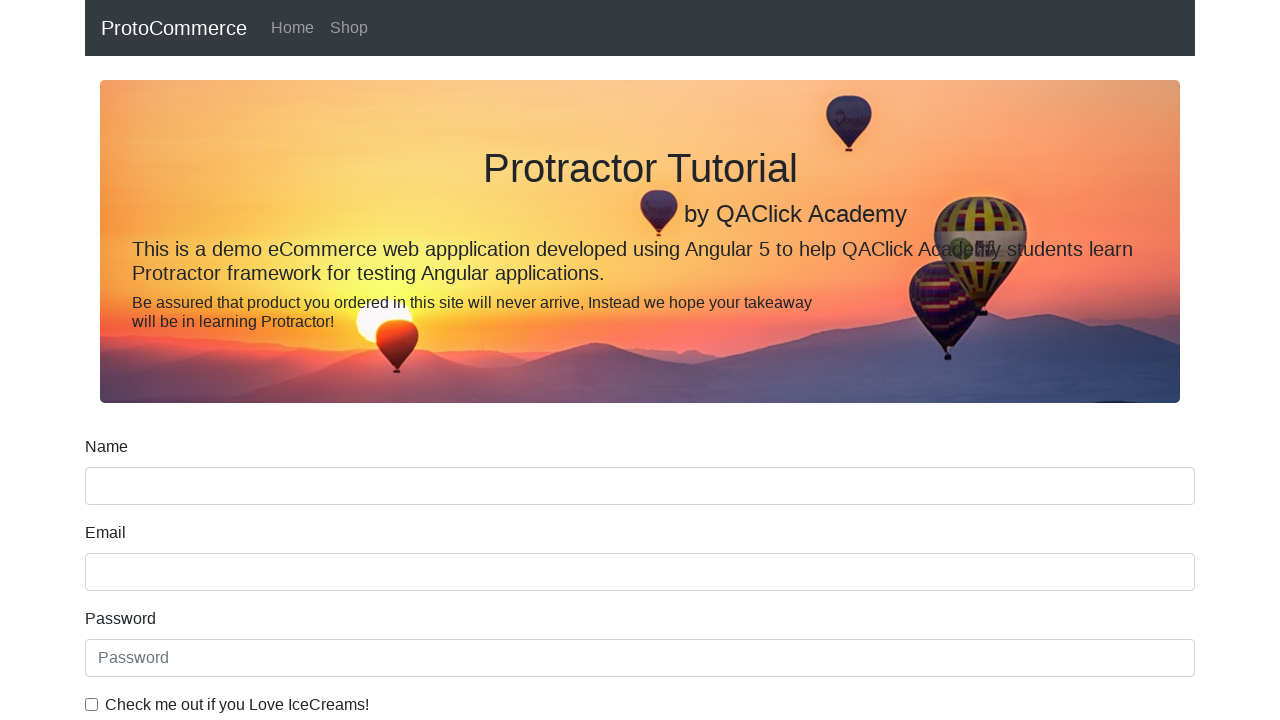

Waited for name input field to be visible
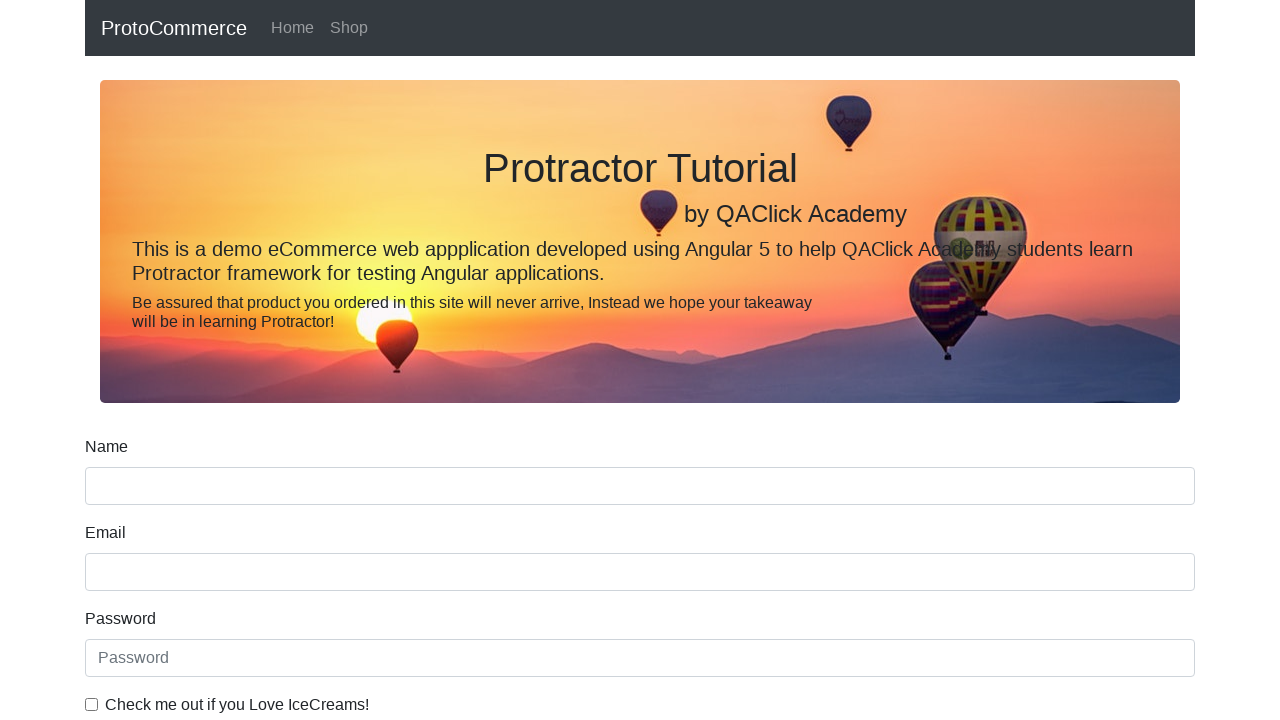

Clicked on the date of birth input field using relative element positioning at (640, 412) on [for='dateofBirth'] + input, input#dateofBirth, [name='bday']
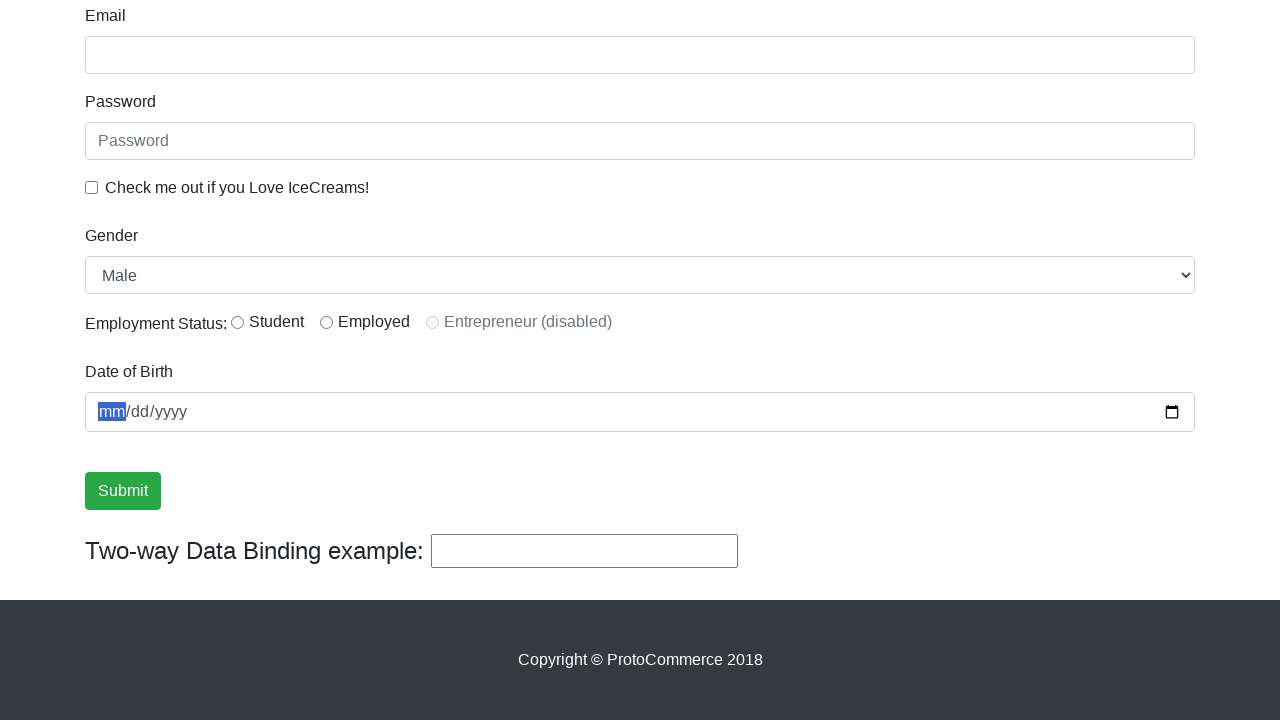

Clicked the ice cream preference checkbox using relative element positioning at (92, 187) on input#exampleCheck1
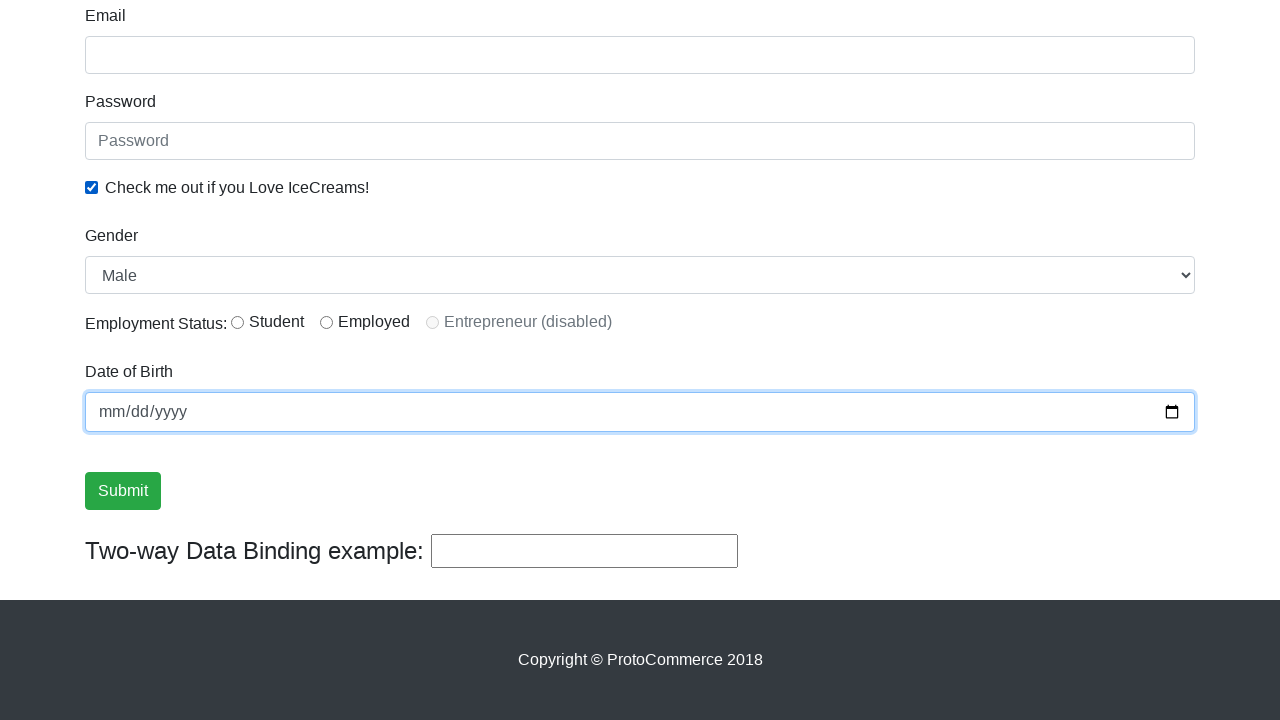

Verified radio button area is visible on the form
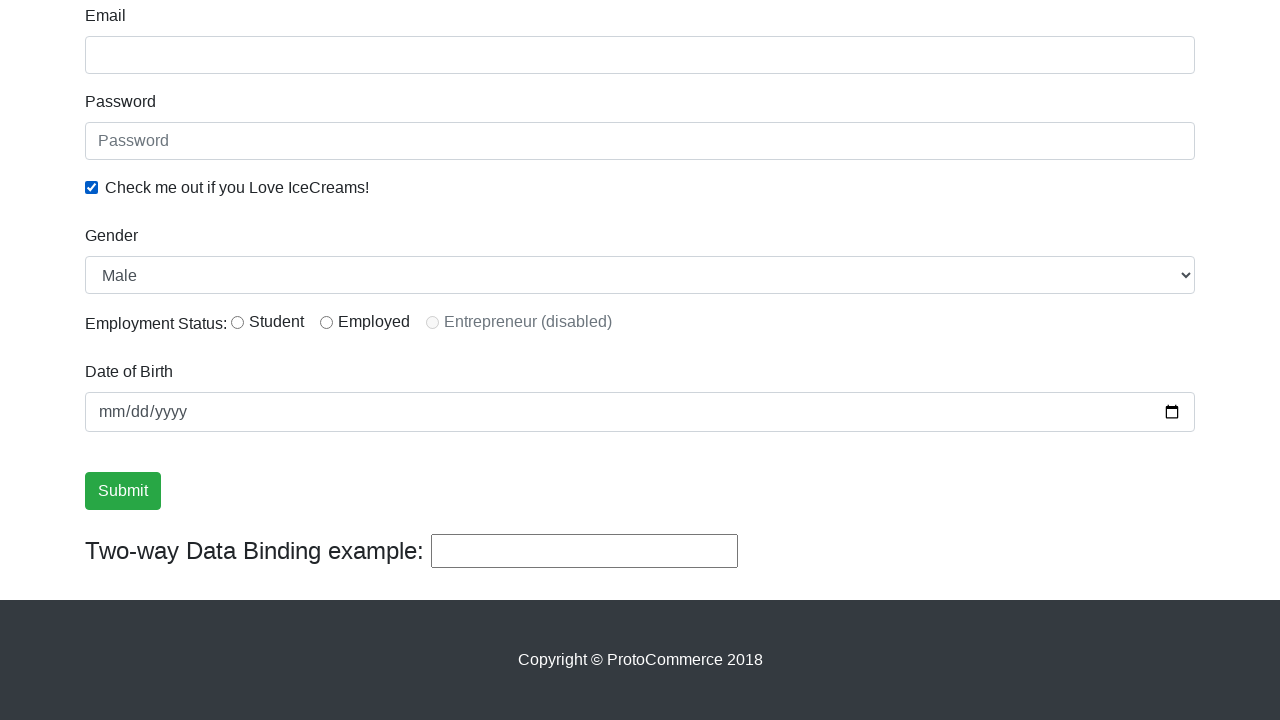

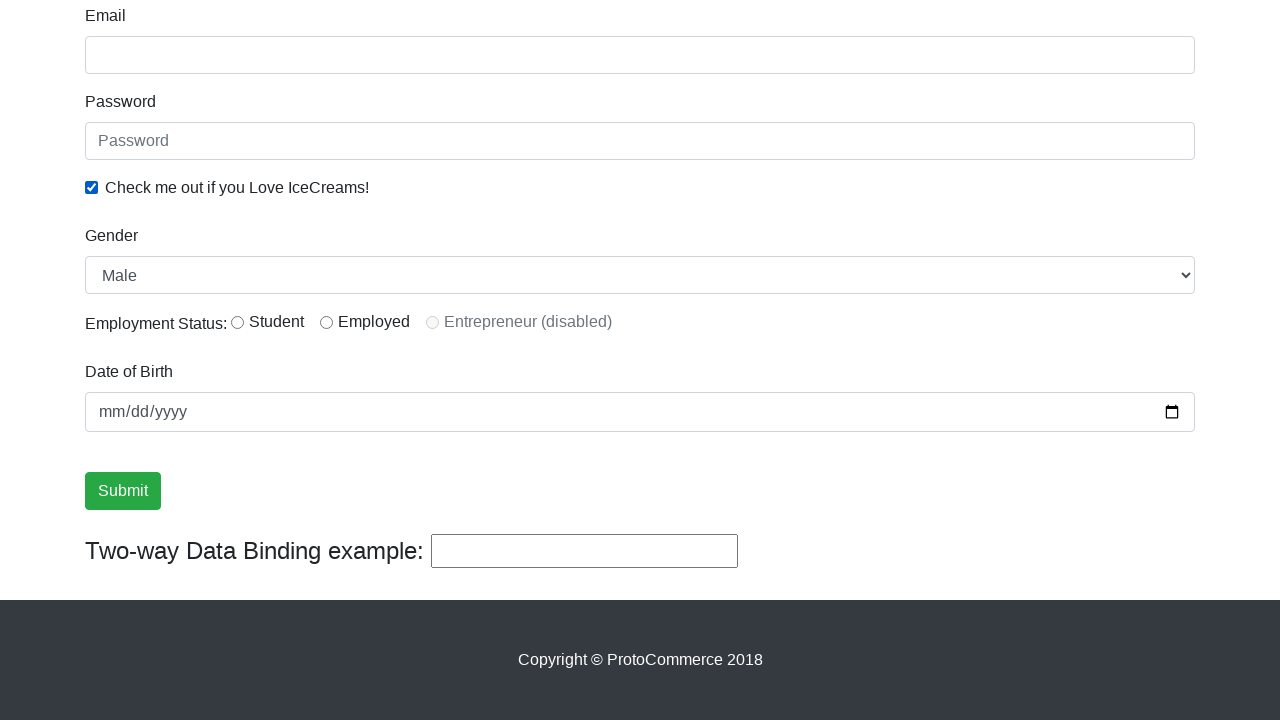